Tests opening a new browser window by clicking the New Window button and resizing it

Starting URL: https://demoqa.com/

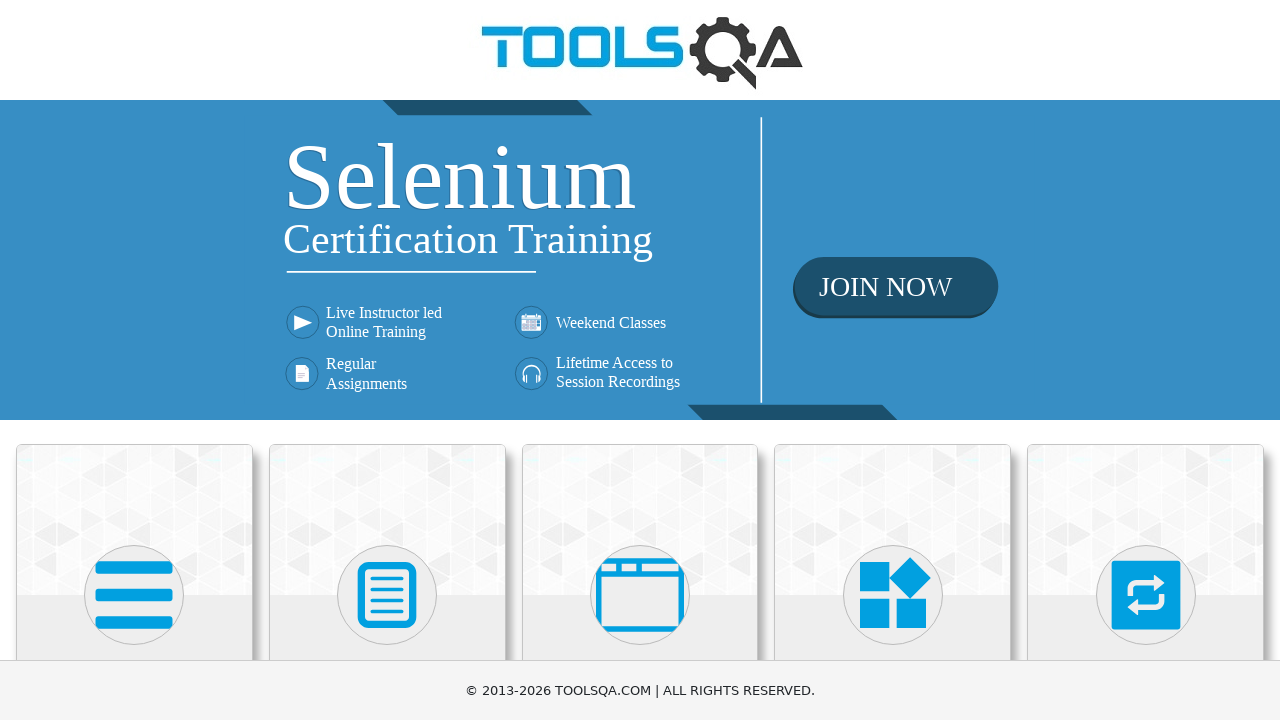

Clicked on Alerts, Frame & Windows section at (640, 360) on xpath=//h5[text()='Alerts, Frame & Windows']
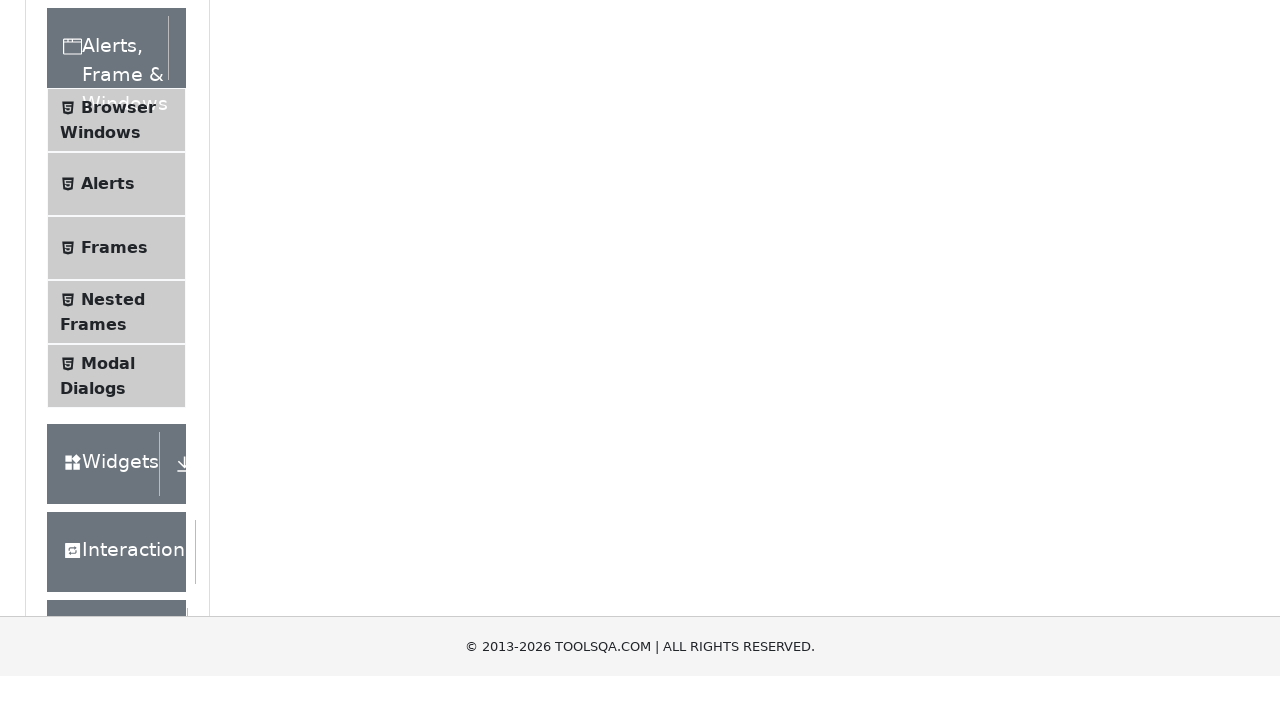

Clicked on Browser Windows menu item at (118, 424) on xpath=//span[text()='Browser Windows']
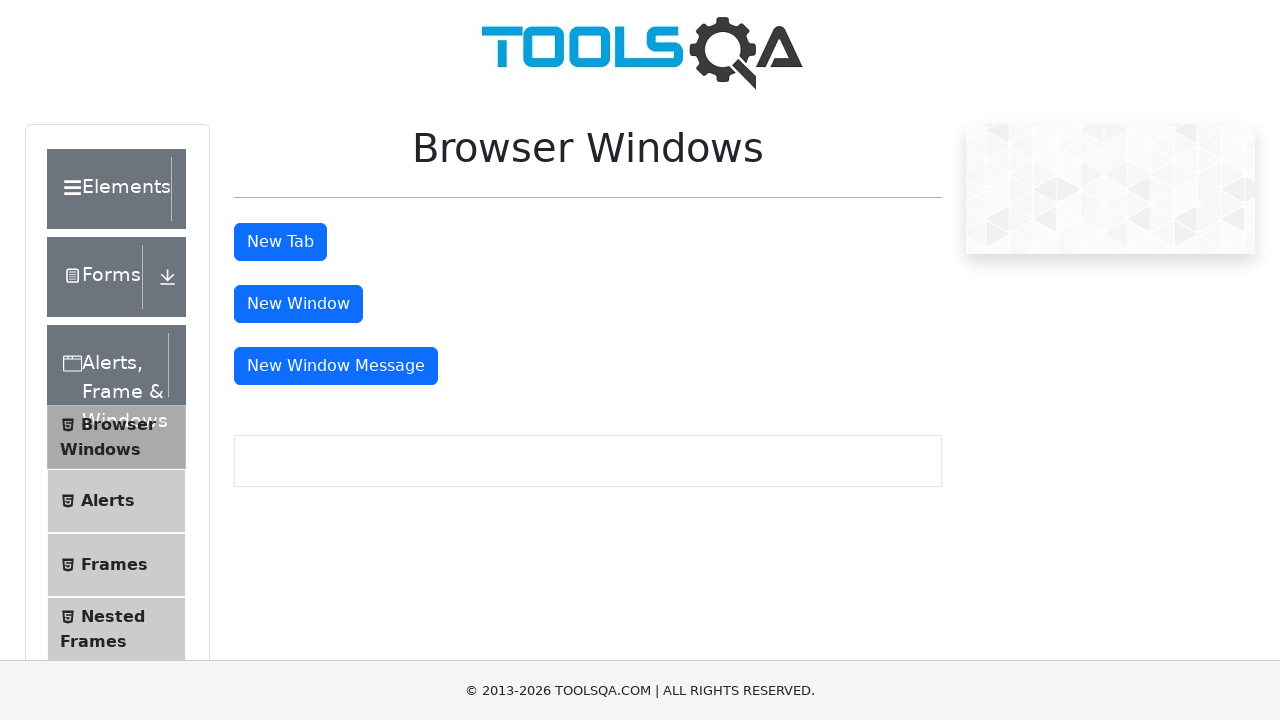

Clicked New Window button to open new browser window at (298, 304) on xpath=//button[@id='windowButton']
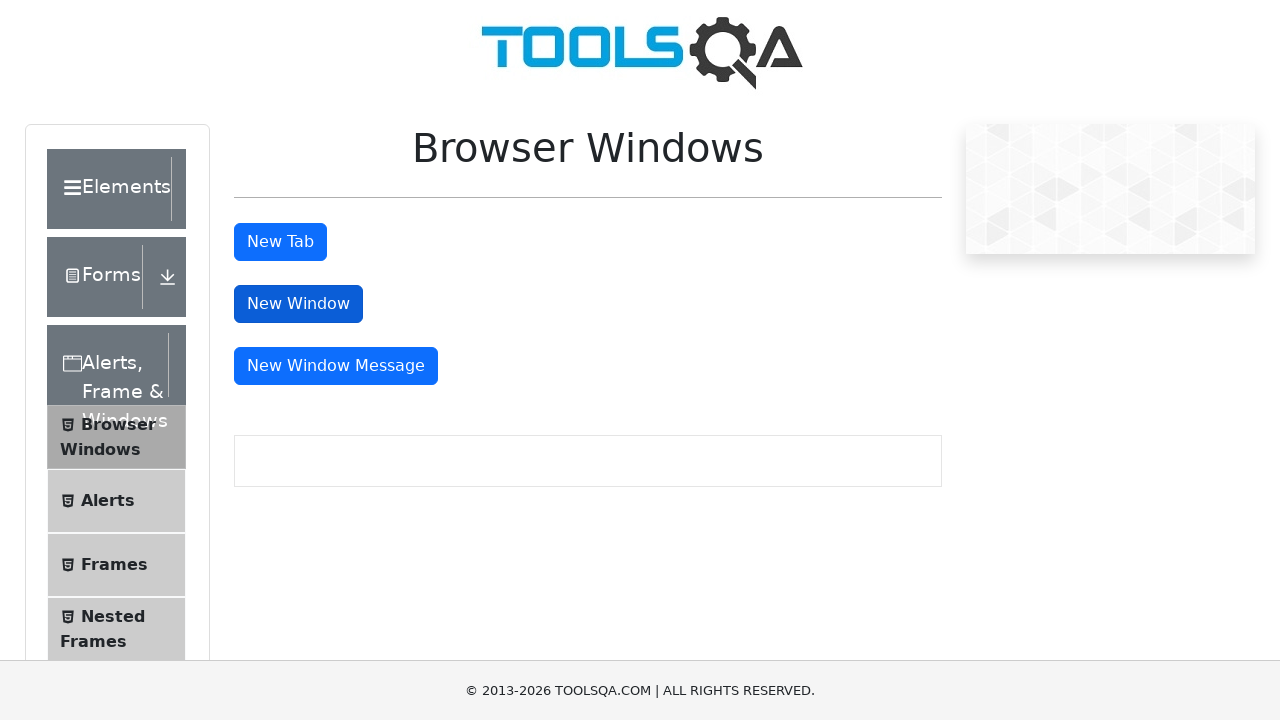

New window loaded and ready
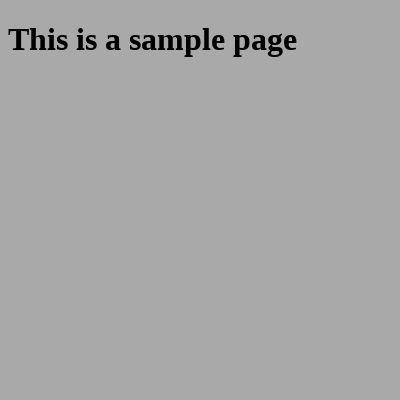

Resized new window to 400x700 pixels
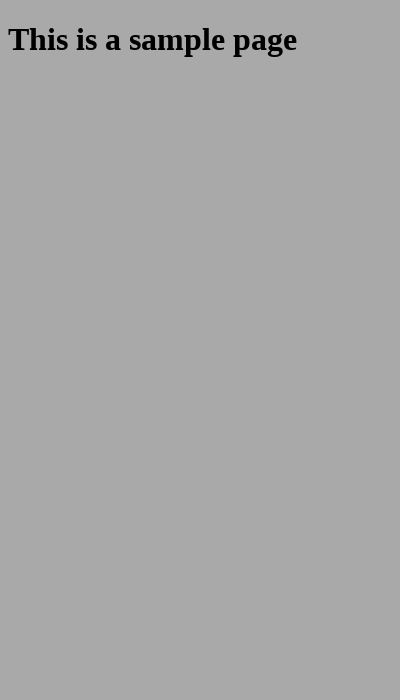

Closed the new browser window
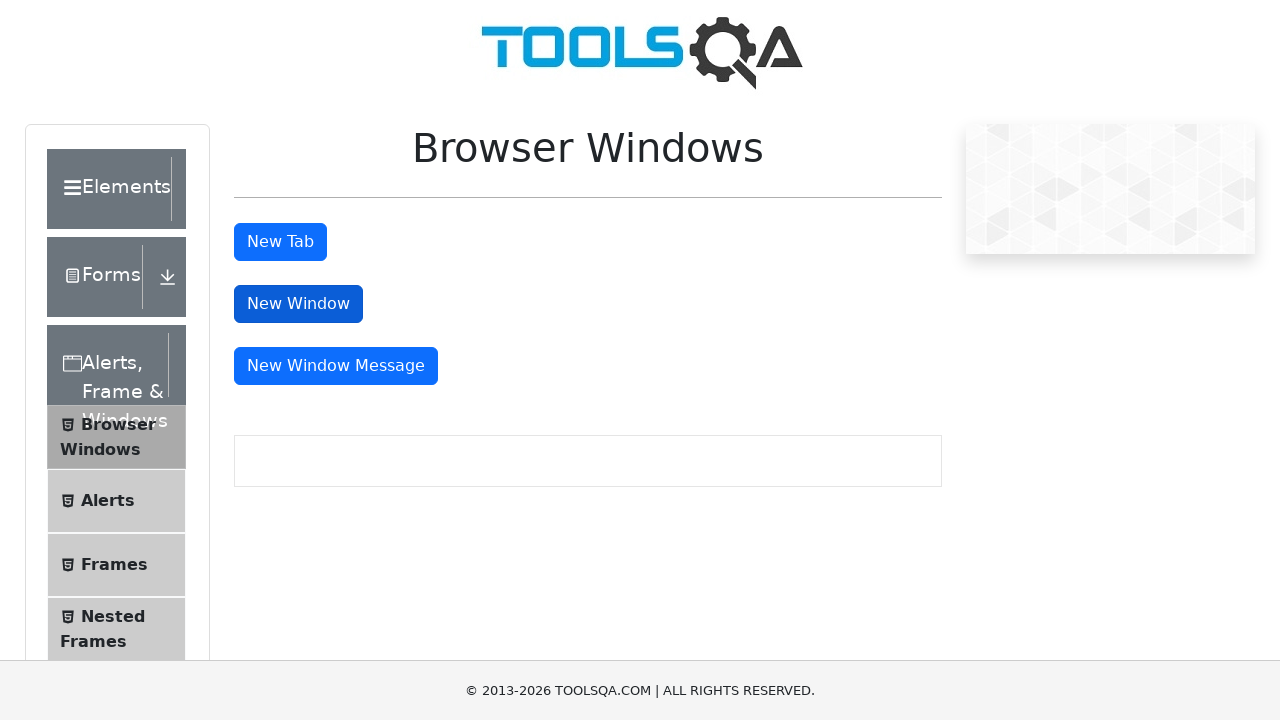

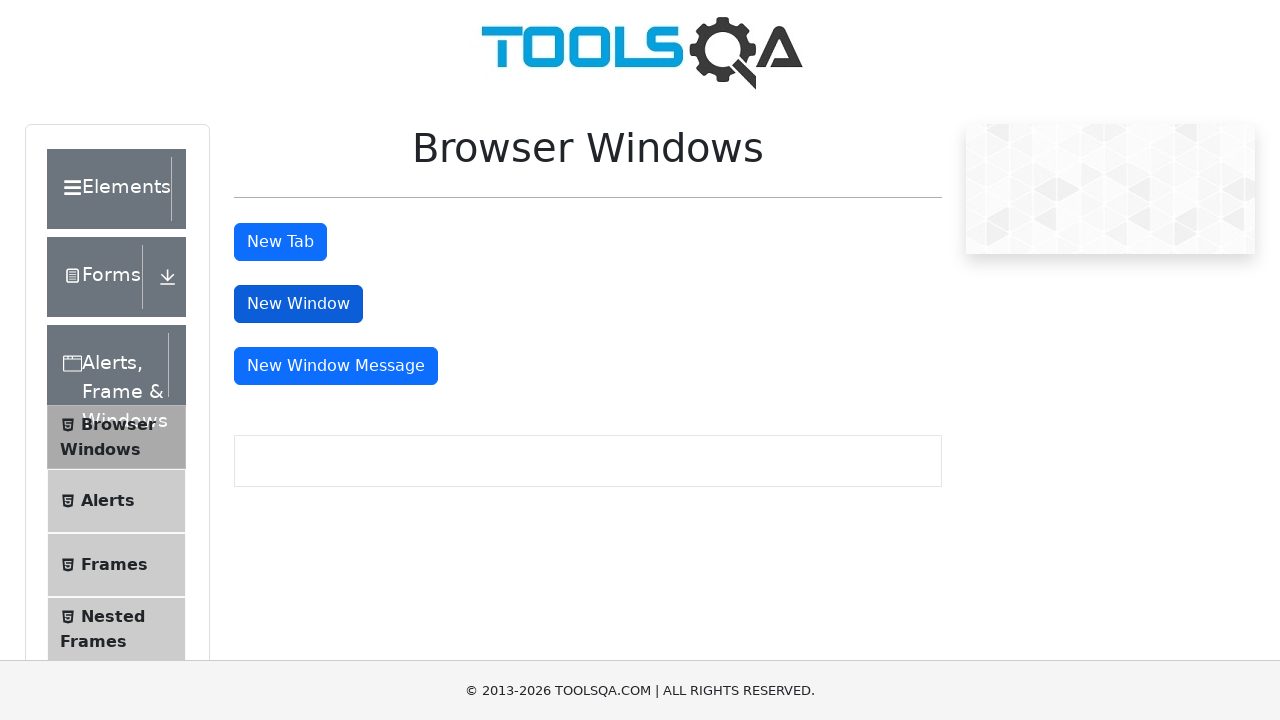